Tests search results validation by searching for products and verifying the returned product names match expected values

Starting URL: https://rahulshettyacademy.com/seleniumPractise/#/

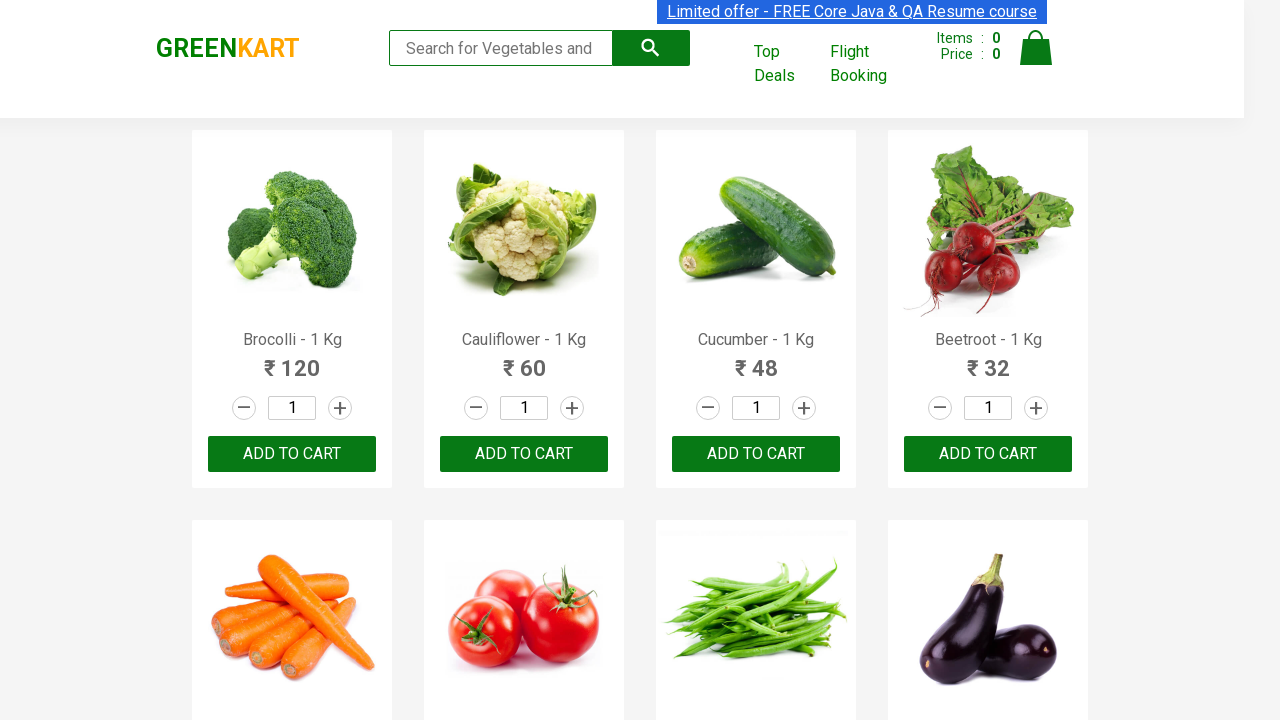

Filled search field with 'ber' on .search-keyword
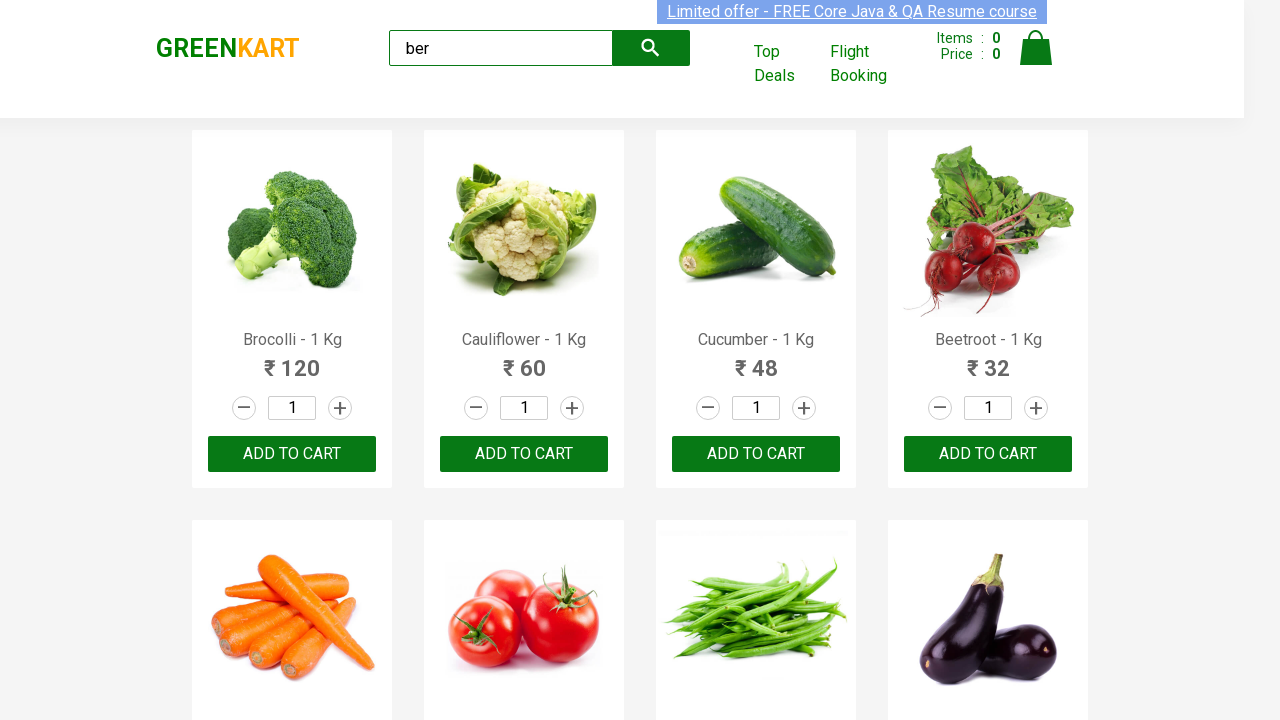

Waited for products to load
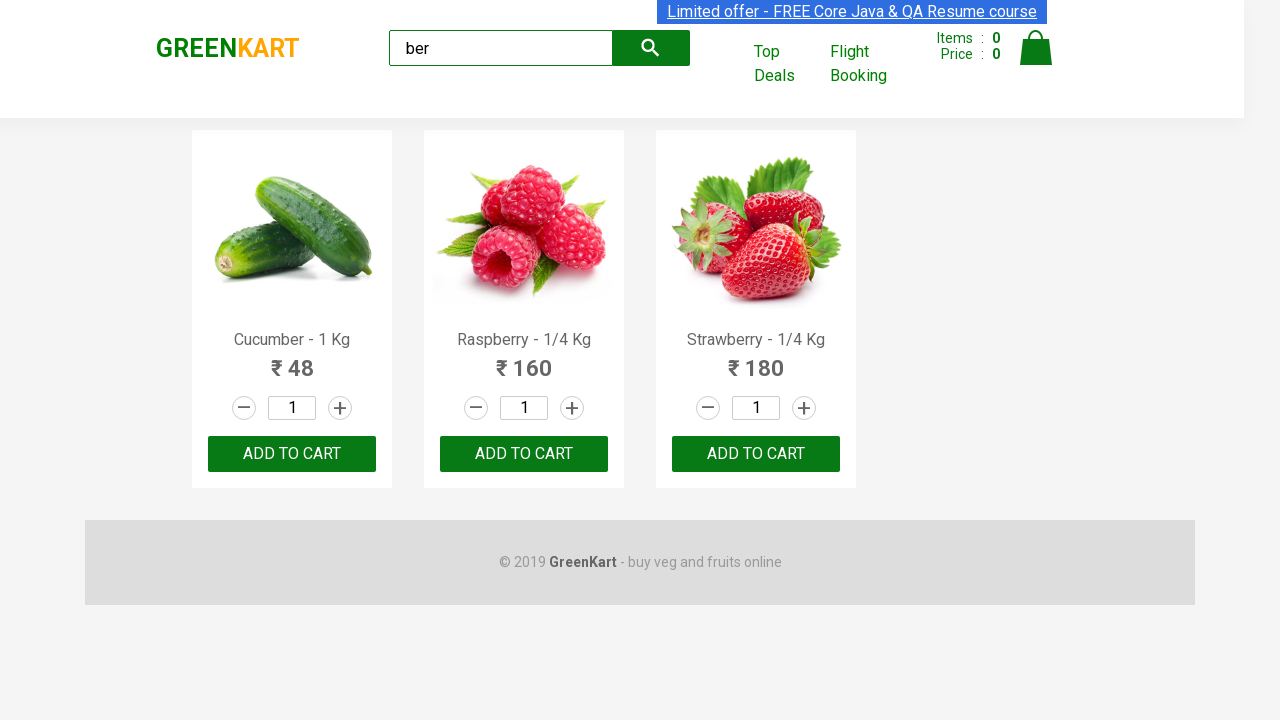

Located all product elements
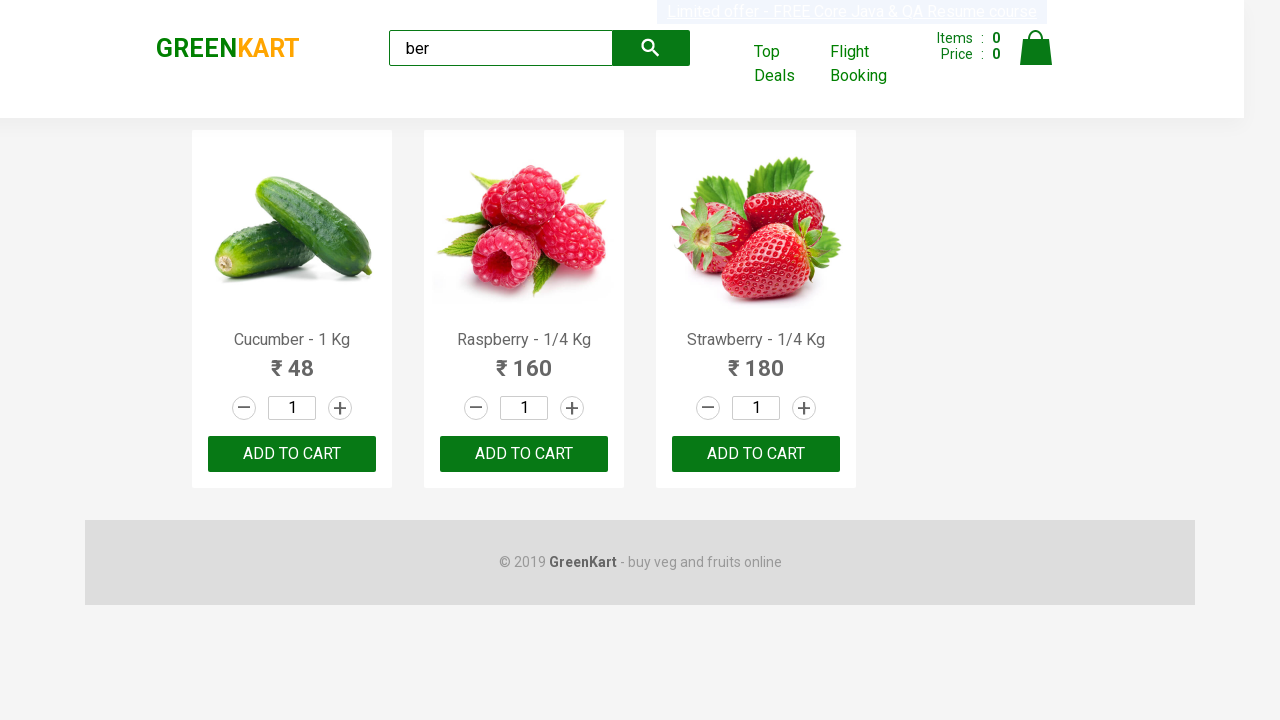

Found 3 products in search results
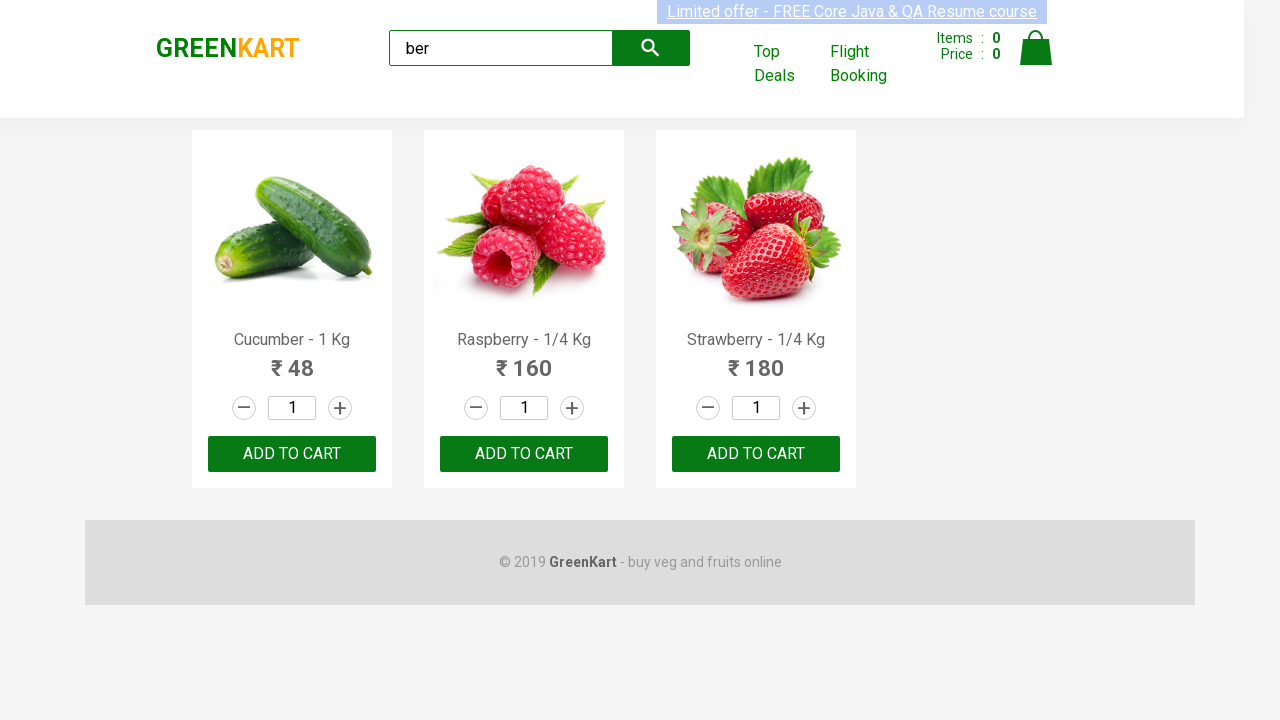

Verified that exactly 3 products were returned
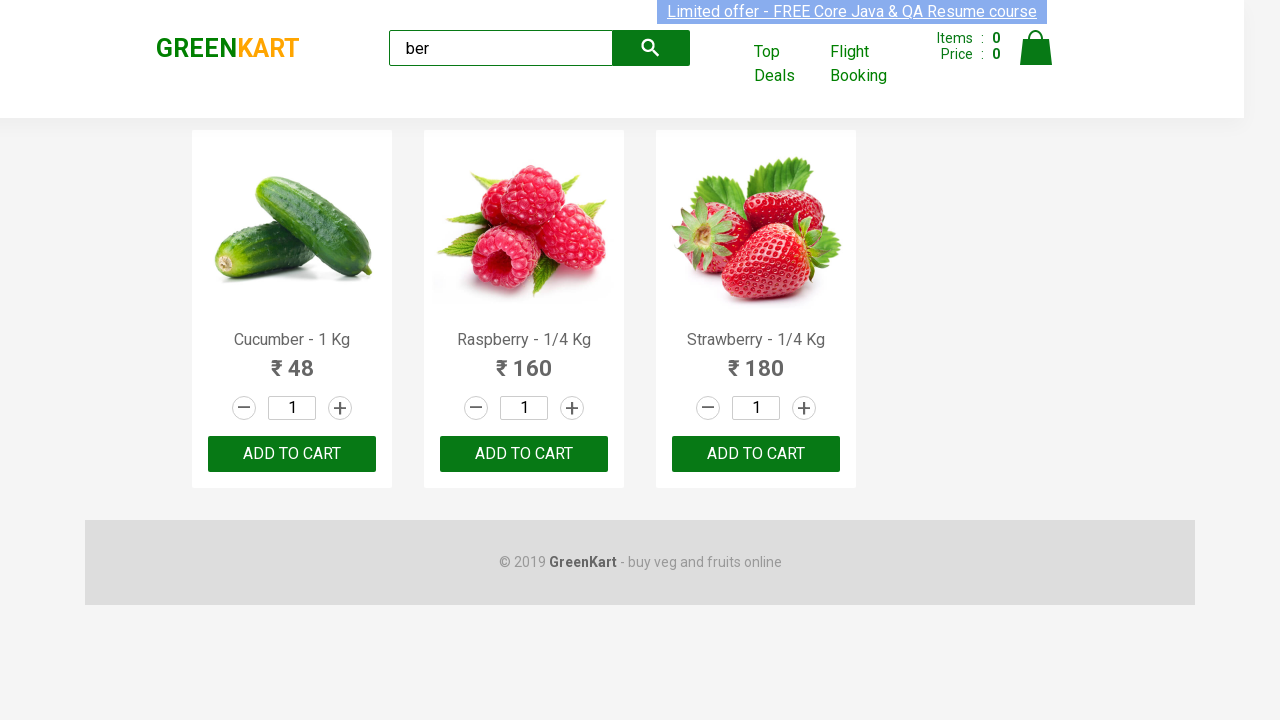

Extracted product name: 'Cucumber - 1 Kg'
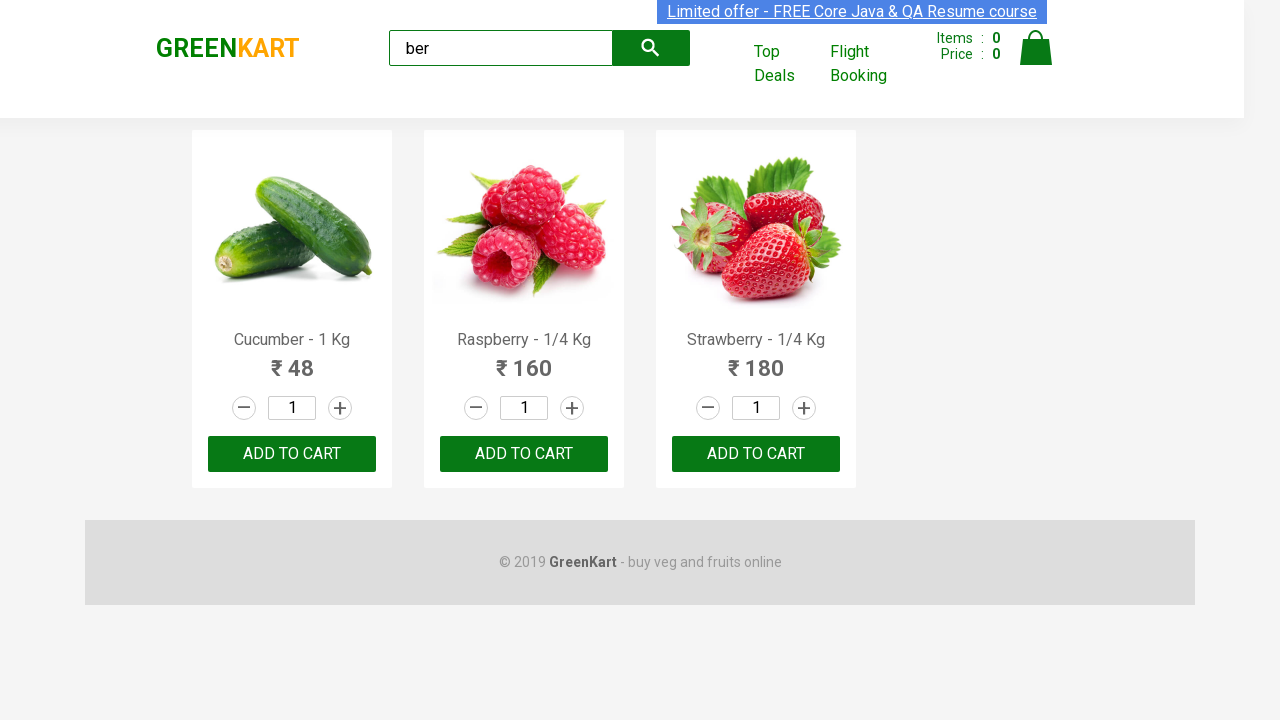

Clicked 'Add to Cart' button for product at index 0 at (292, 454) on div.products > div >> nth=0 >> div button
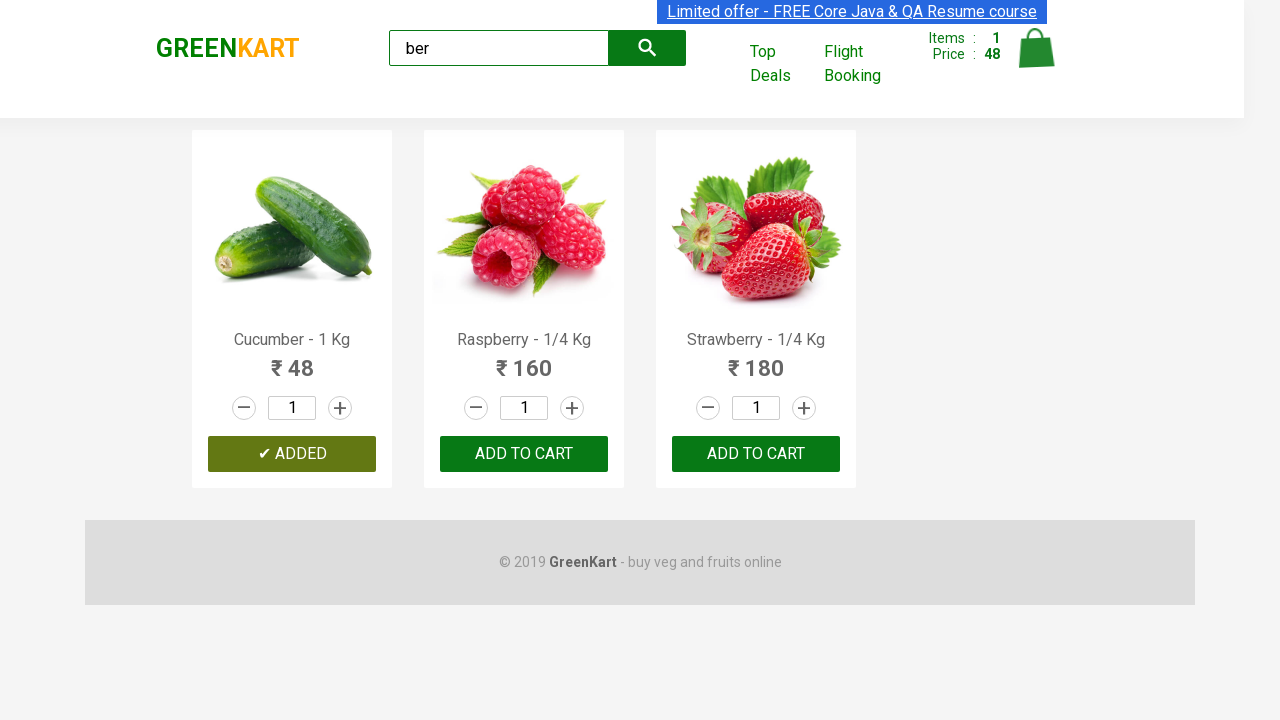

Extracted product name: 'Raspberry - 1/4 Kg'
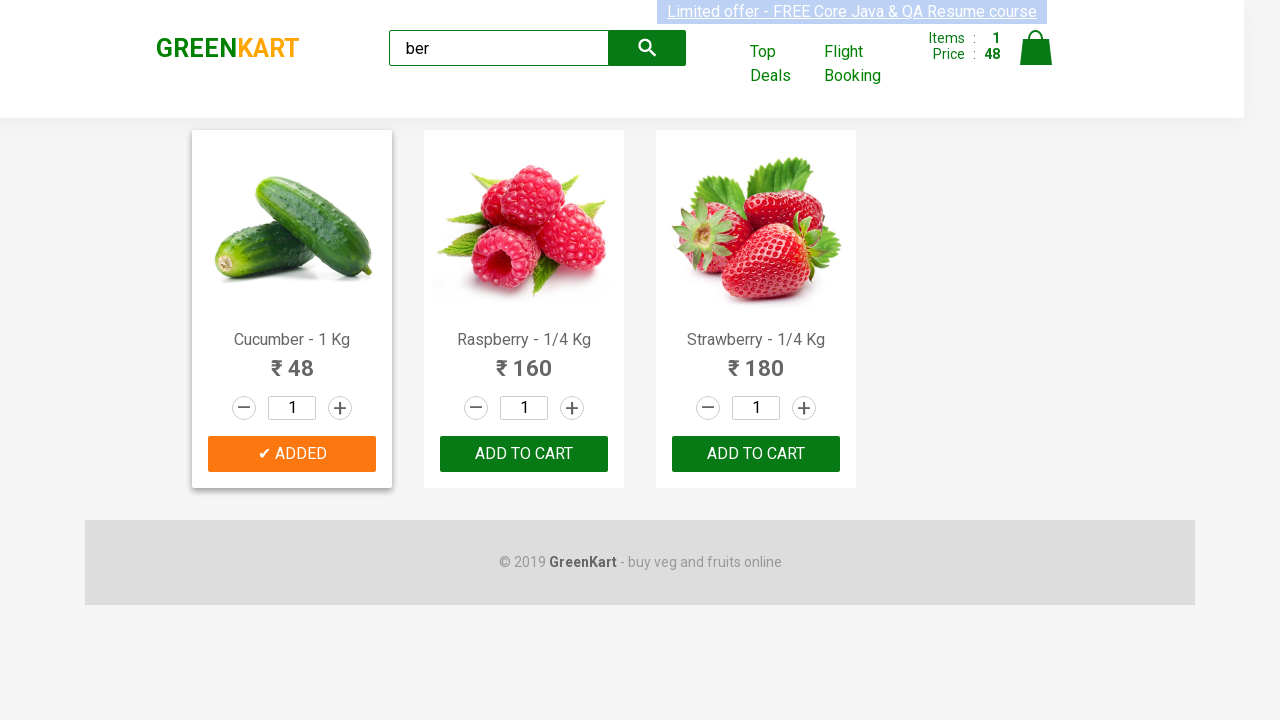

Clicked 'Add to Cart' button for product at index 1 at (524, 454) on div.products > div >> nth=1 >> div button
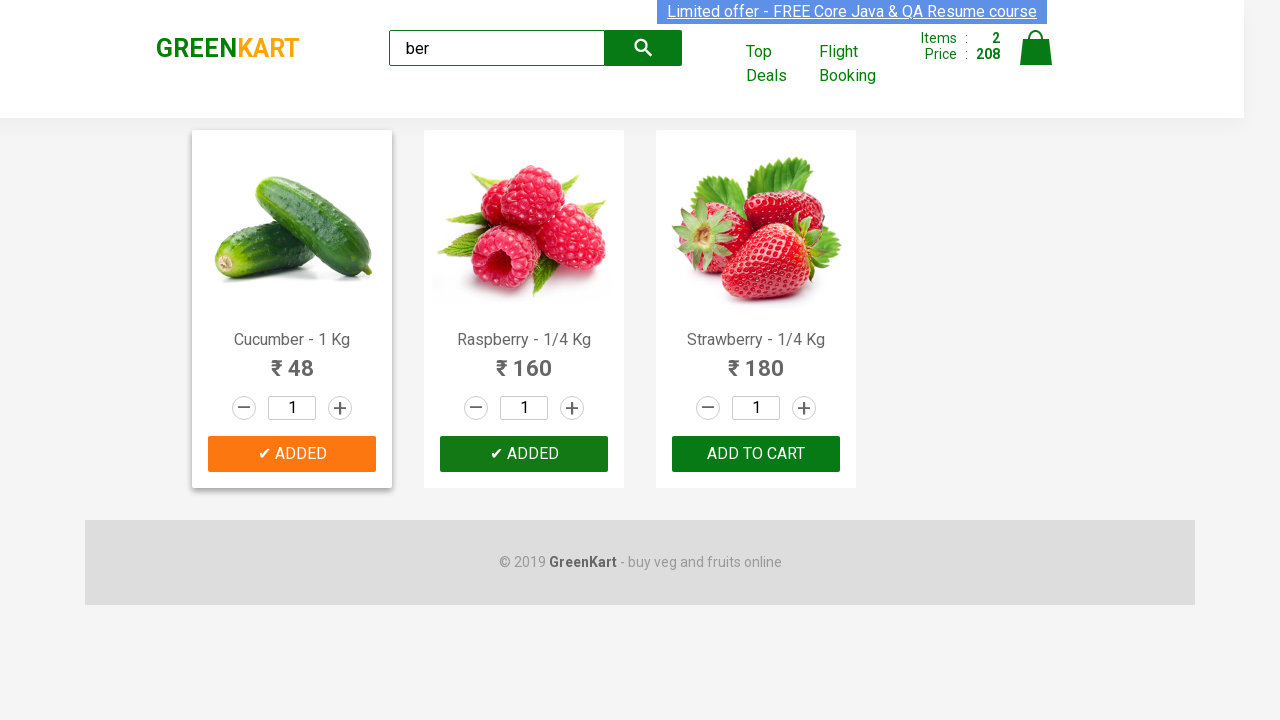

Extracted product name: 'Strawberry - 1/4 Kg'
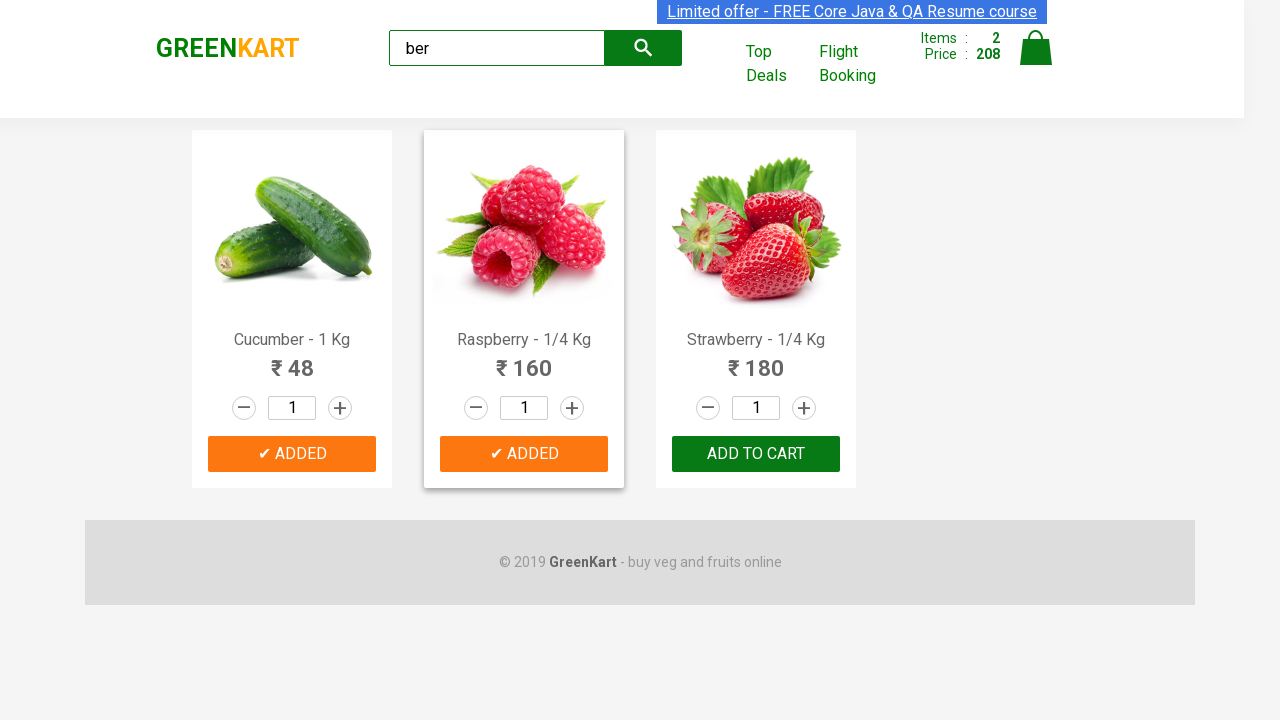

Clicked 'Add to Cart' button for product at index 2 at (756, 454) on div.products > div >> nth=2 >> div button
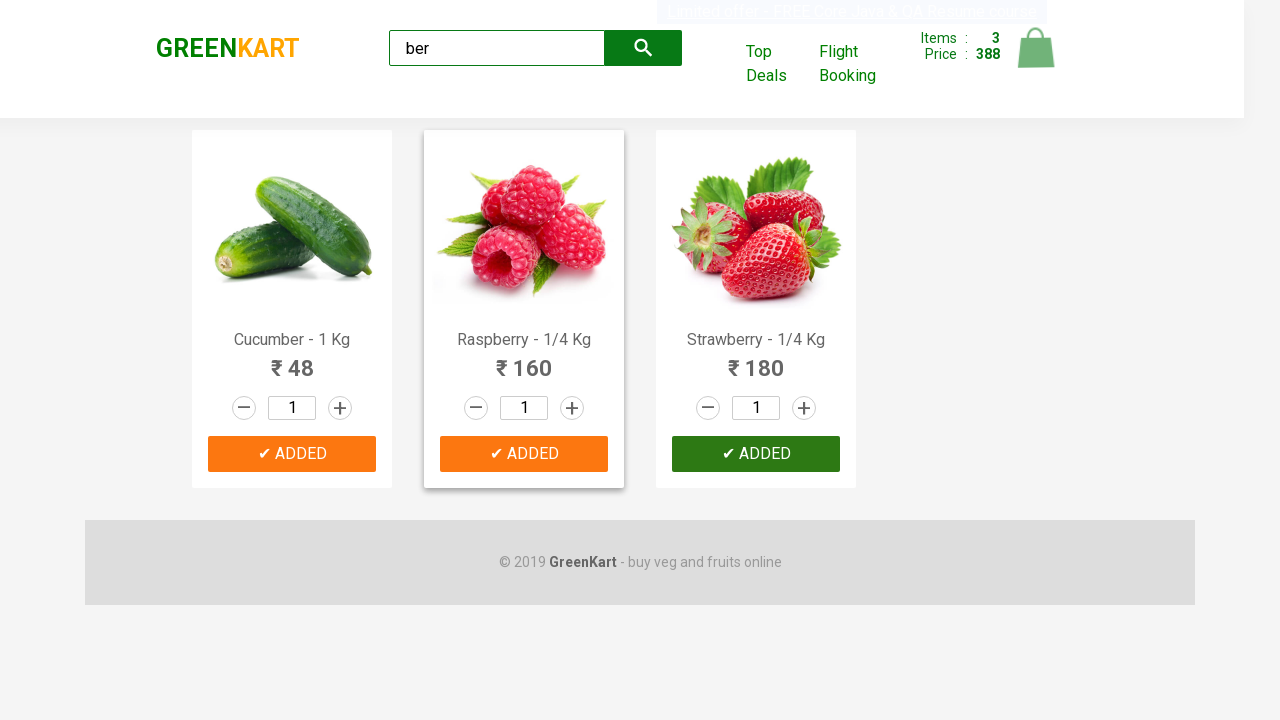

Verified that actual product list matches expected product list
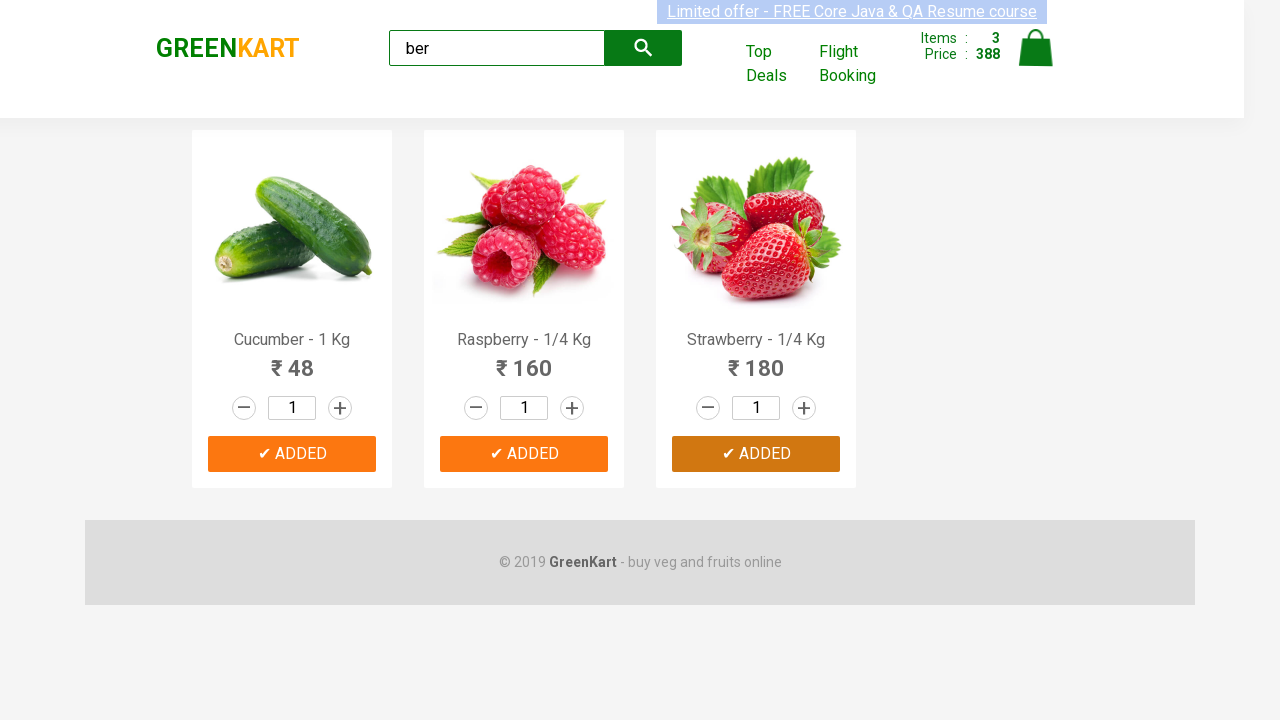

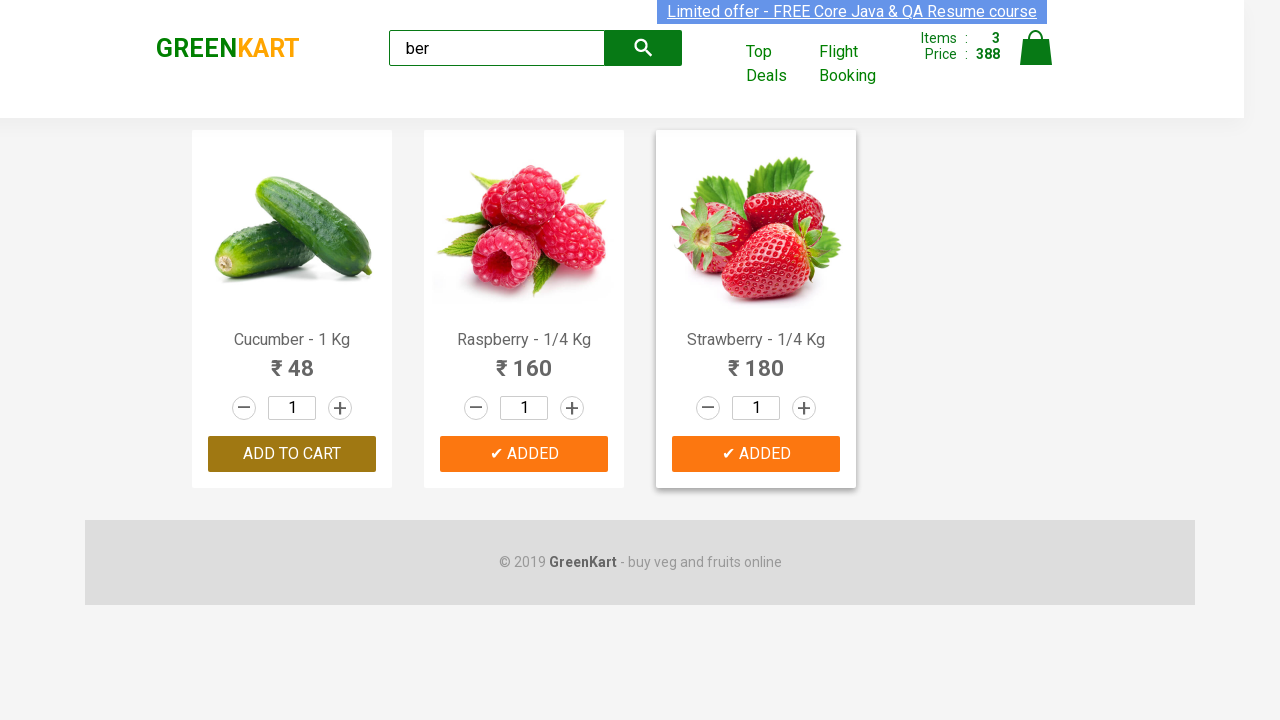